Tests the text input functionality on UI Testing Playground by entering "SkyPro" in the input field, clicking the button, and verifying the button text updates to the entered value.

Starting URL: http://uitestingplayground.com/textinput

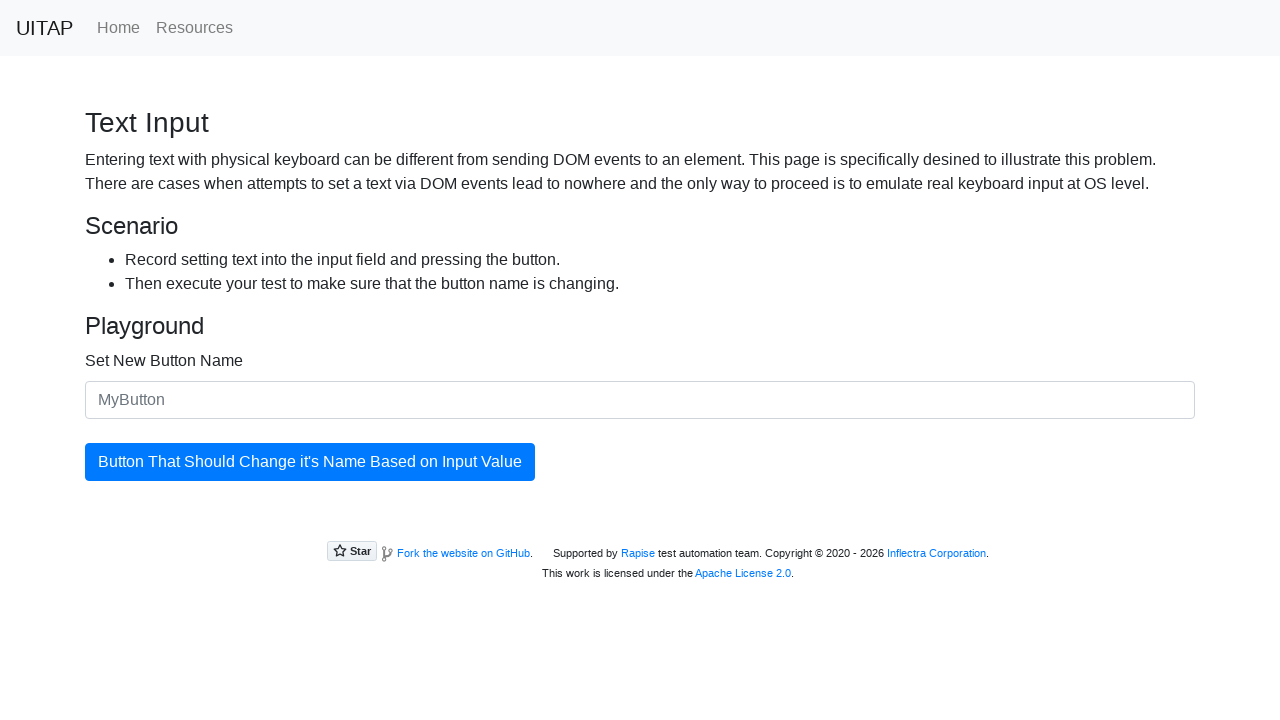

Filled input field with 'SkyPro' on #newButtonName
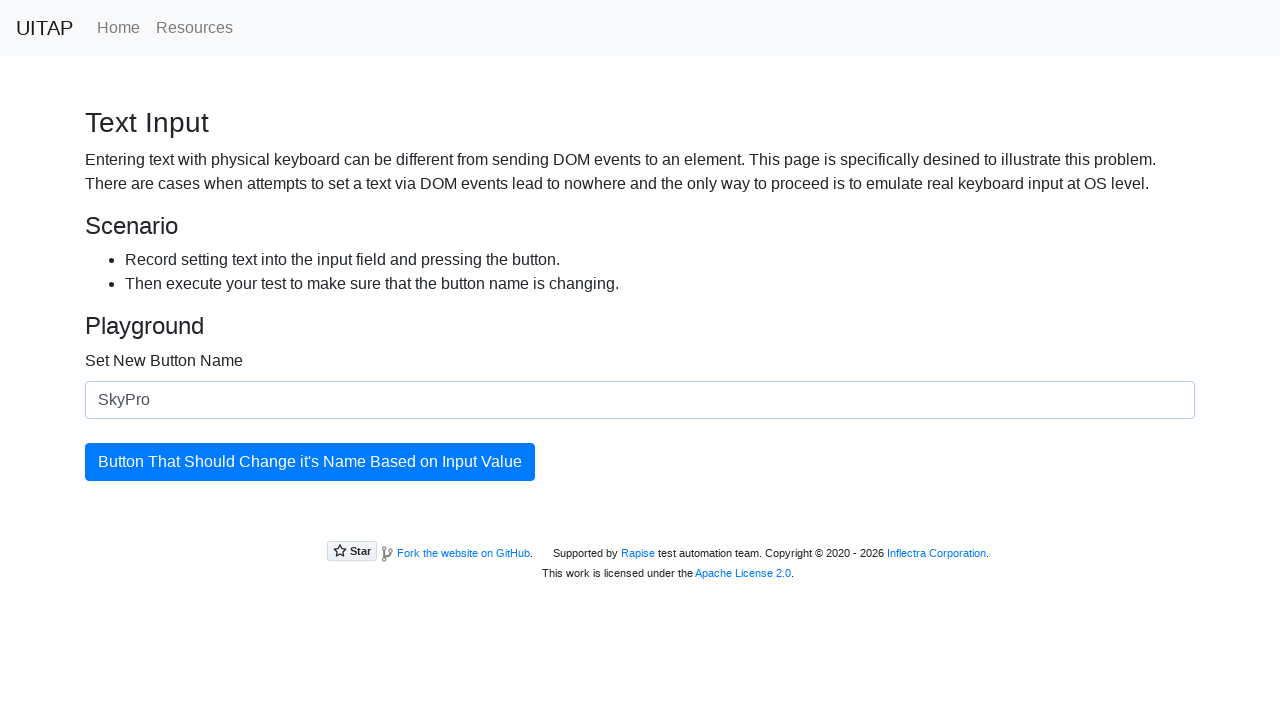

Clicked the button to update its text at (310, 462) on #updatingButton
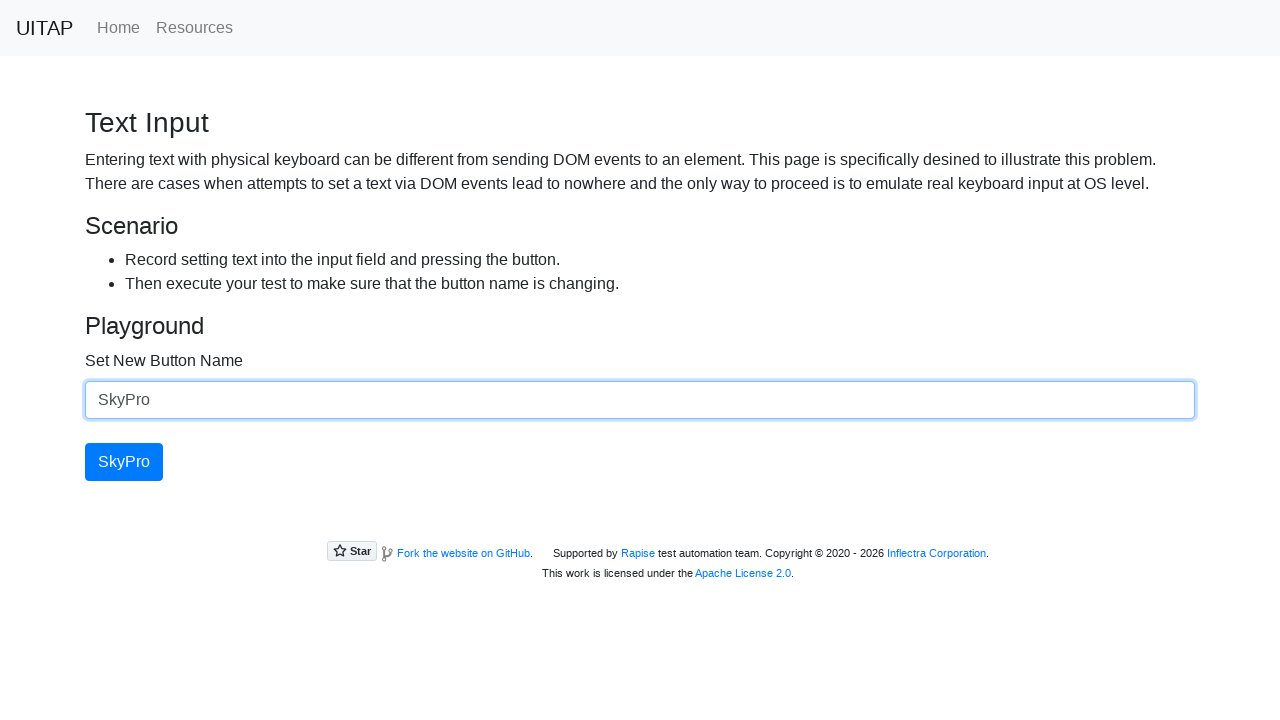

Verified button text updated to 'SkyPro'
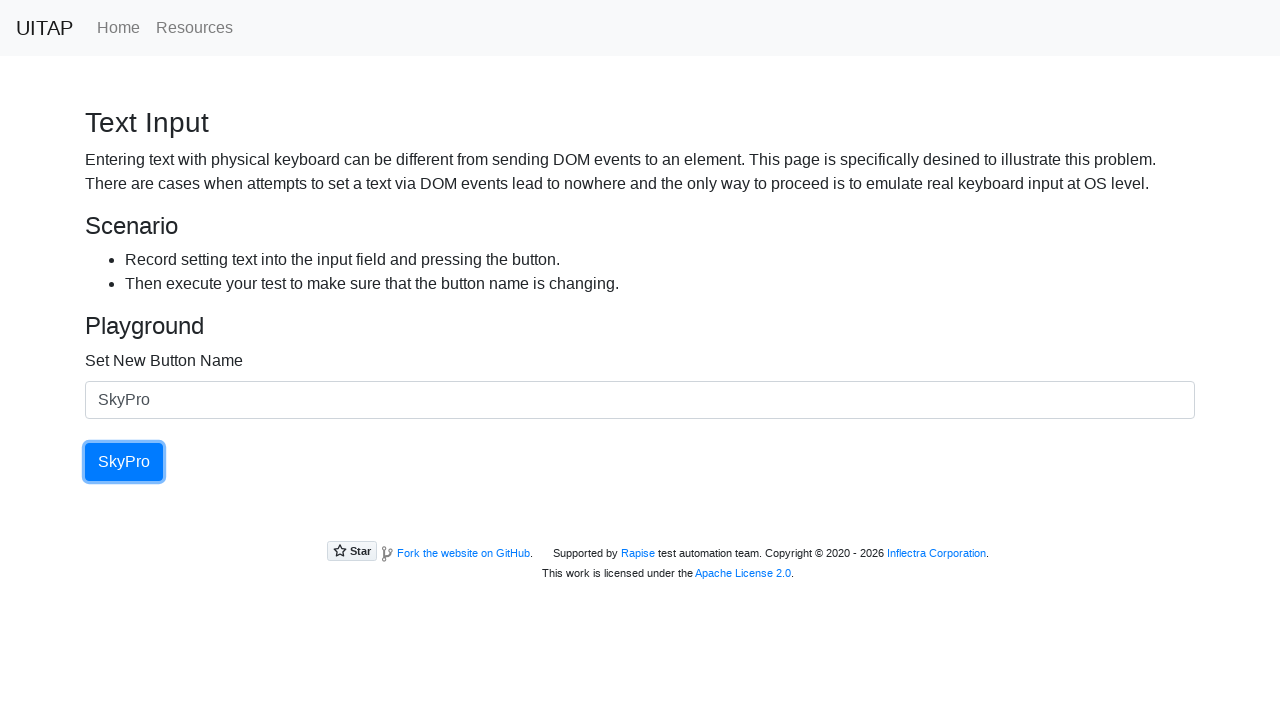

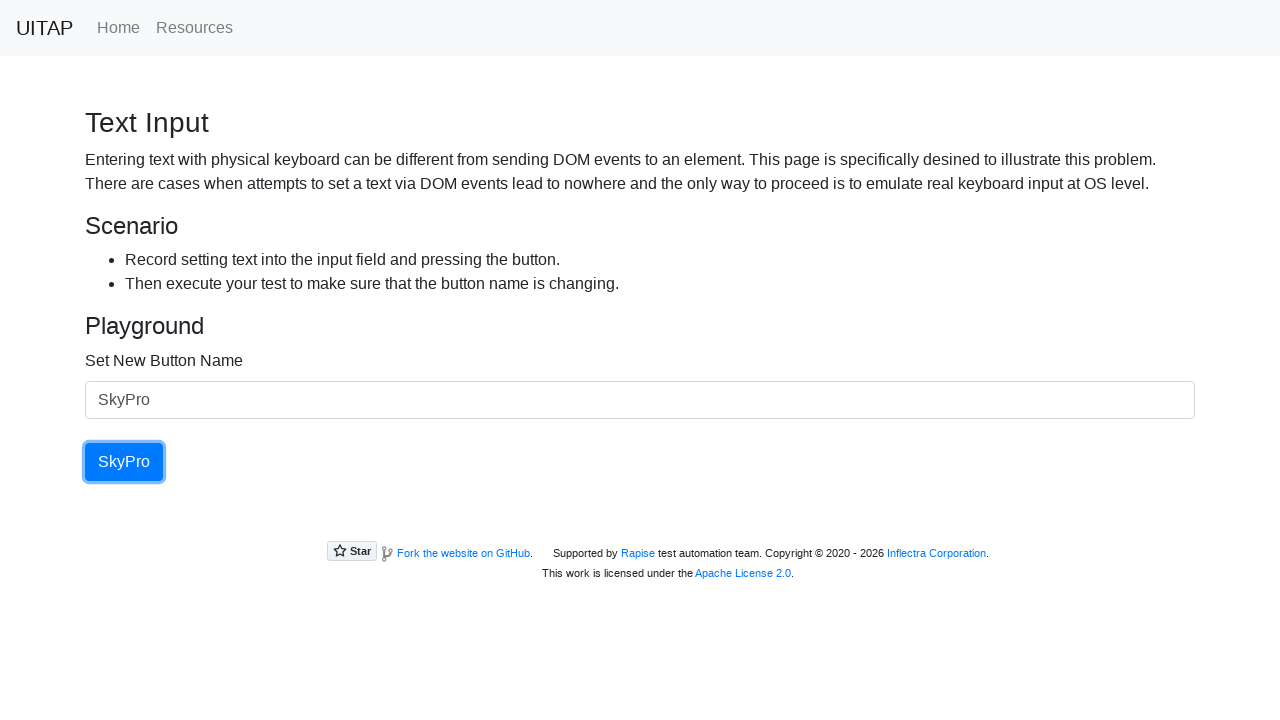